Tests drag and drop functionality by dragging an element with id "drag7" and dropping it onto an element with id "div2"

Starting URL: https://grotechminds.com/drag-and-drop/

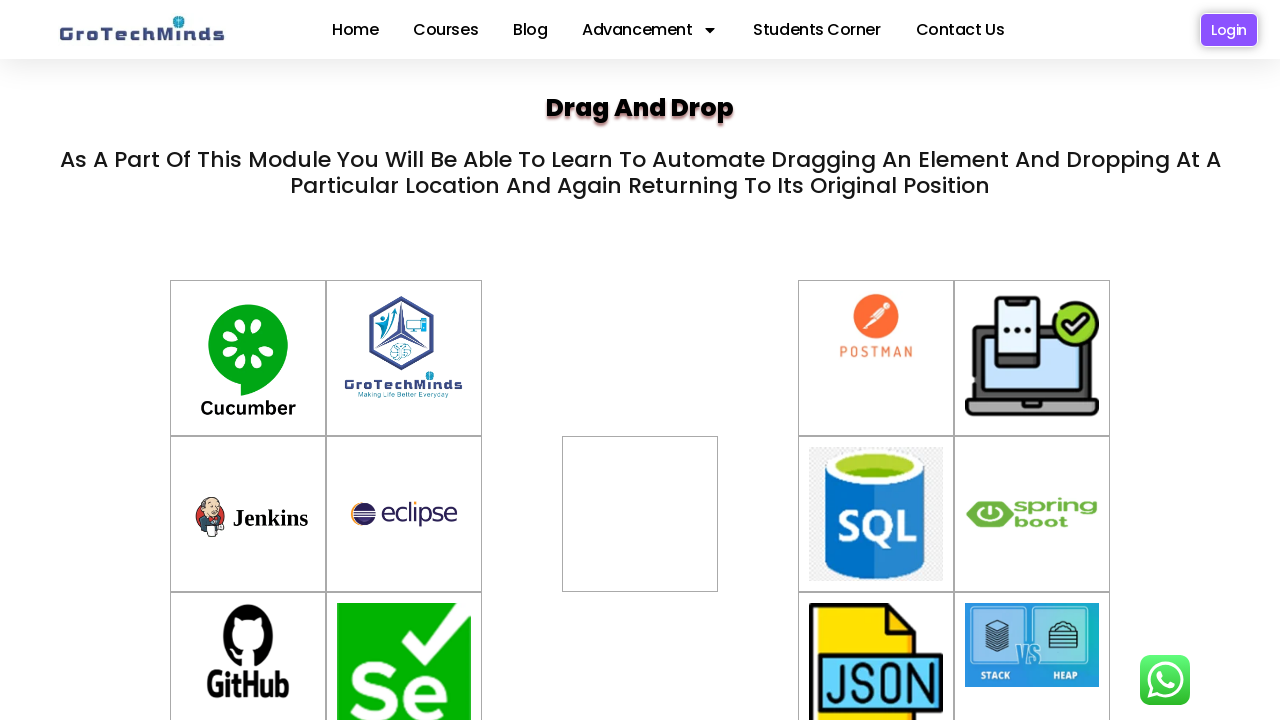

Located drag element with id 'drag7'
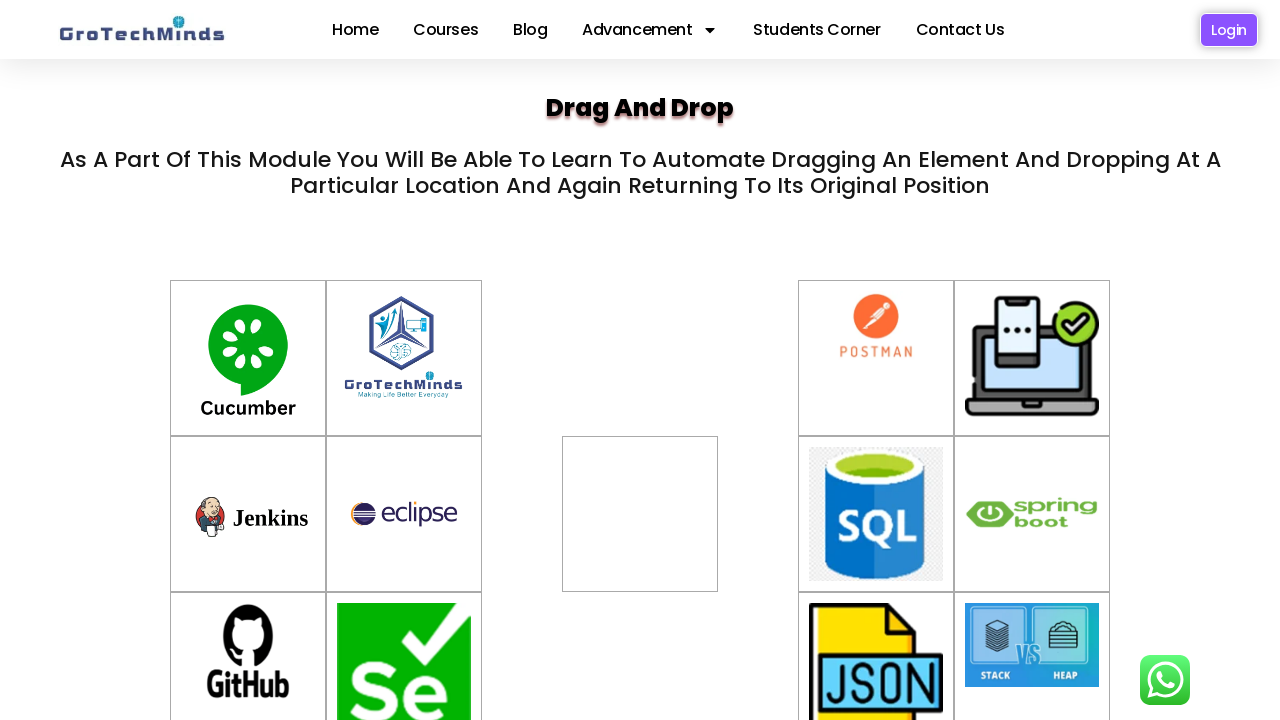

Located drop target element with id 'div2'
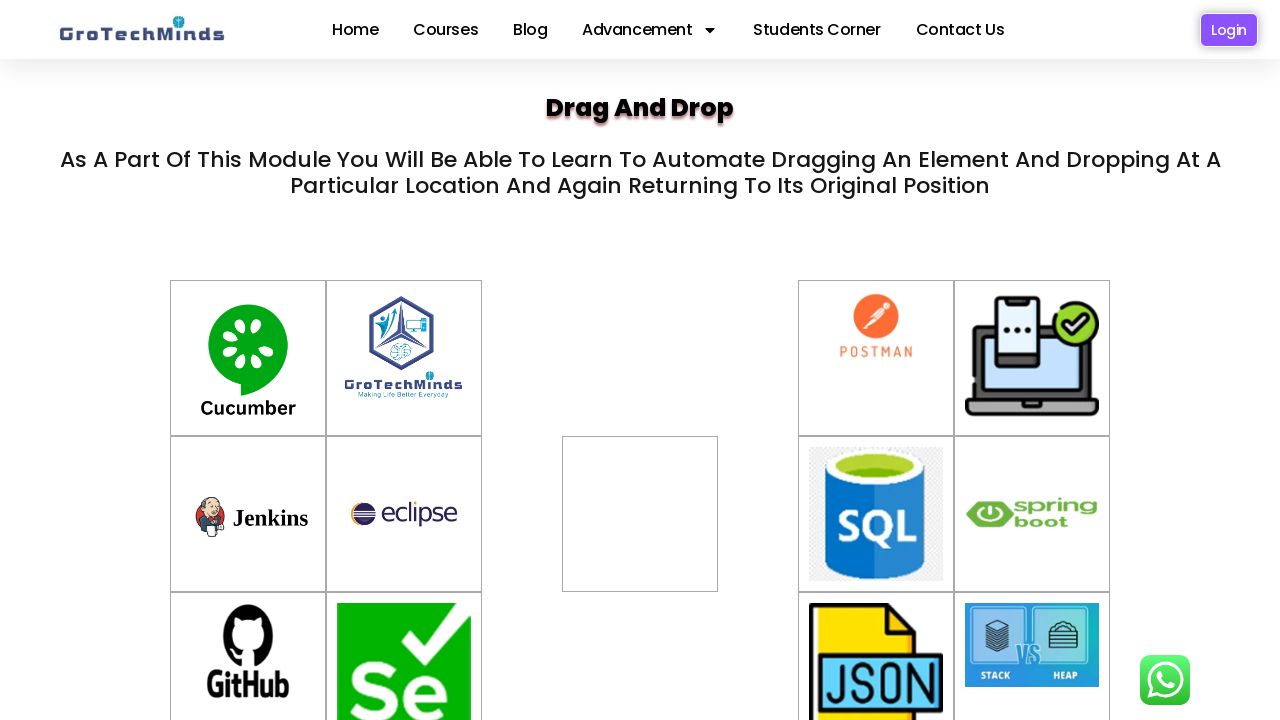

Dragged element with id 'drag7' and dropped it onto element with id 'div2' at (640, 514)
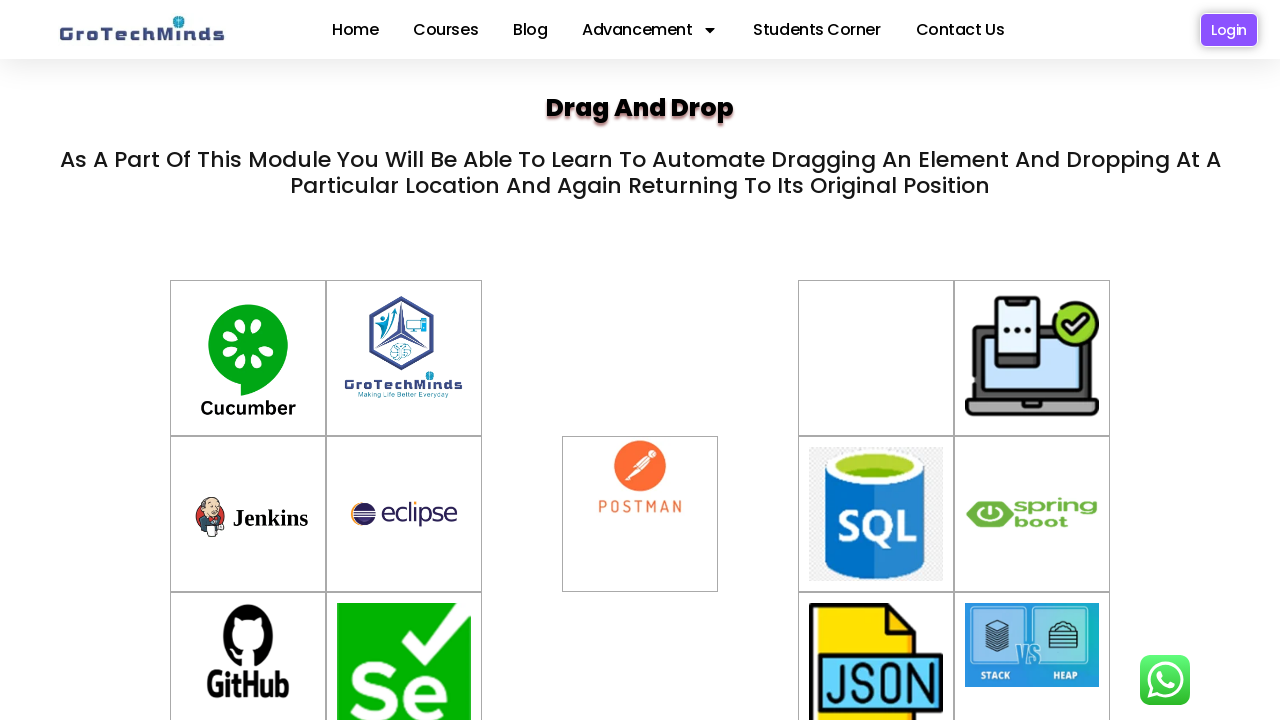

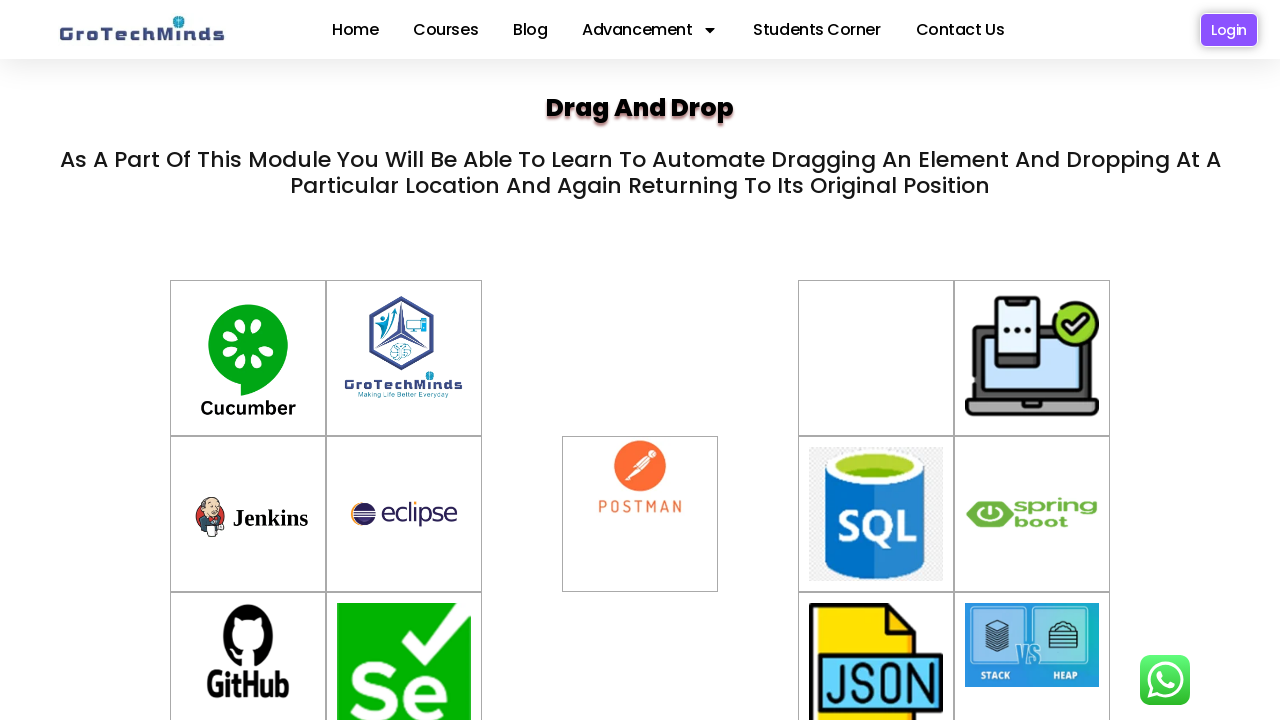